Tests filtering to display active (uncompleted) items only

Starting URL: https://demo.playwright.dev/todomvc

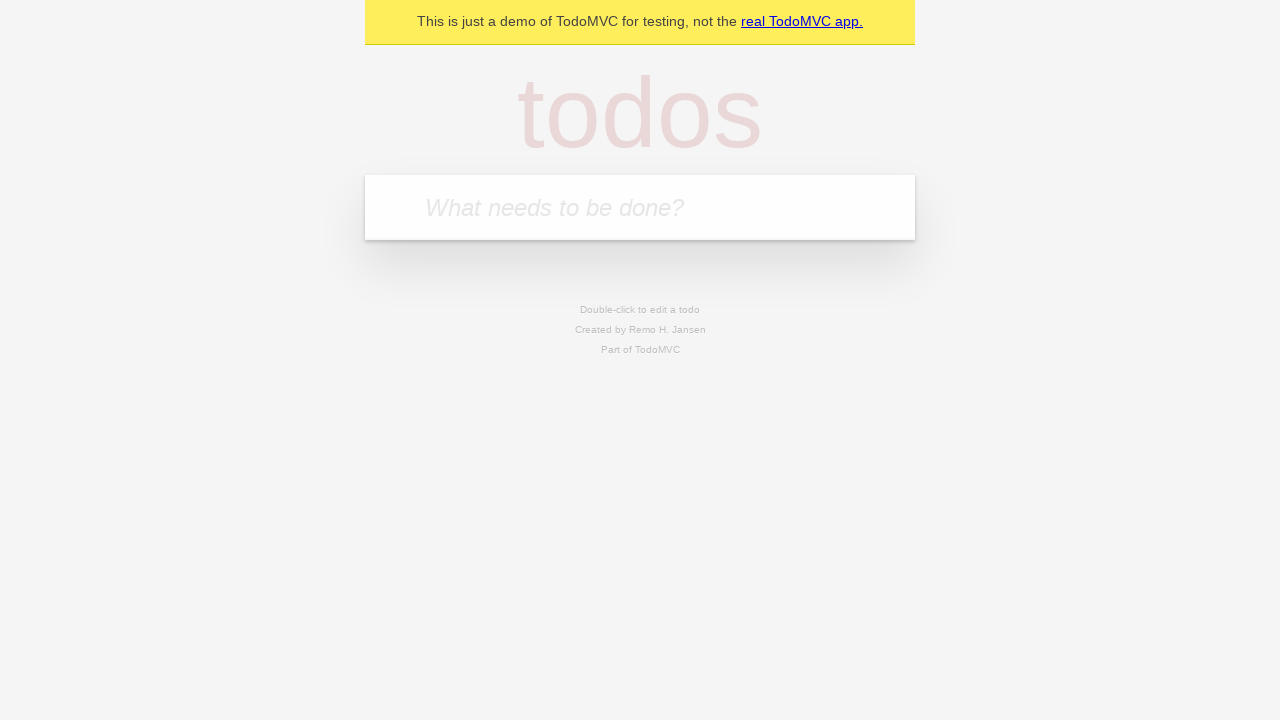

Filled todo input with 'buy some cheese' on internal:attr=[placeholder="What needs to be done?"i]
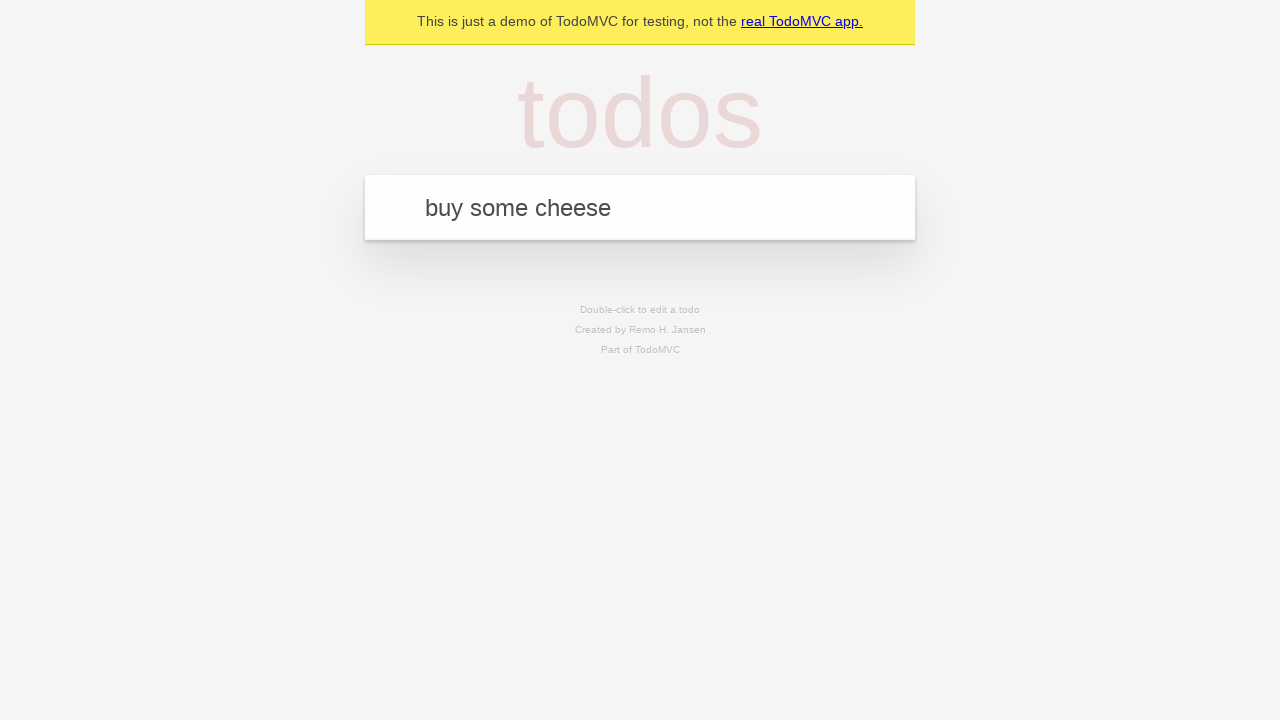

Pressed Enter to add first todo on internal:attr=[placeholder="What needs to be done?"i]
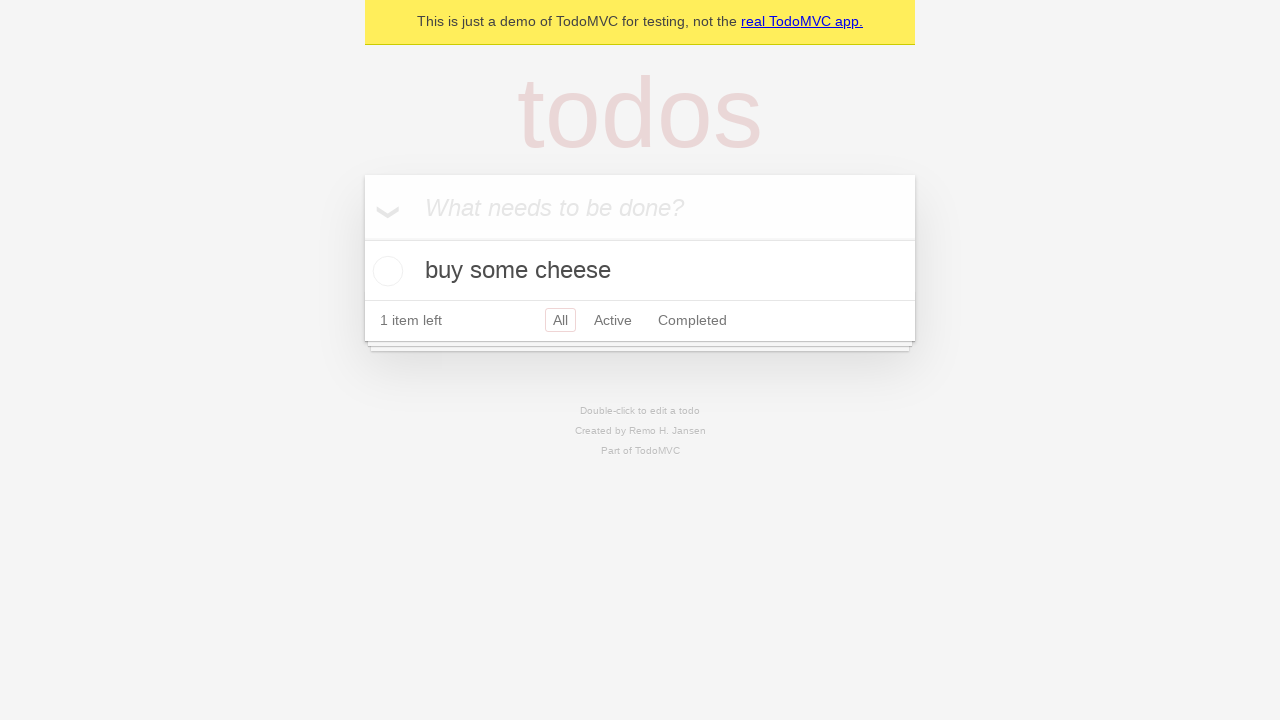

Filled todo input with 'feed the cat' on internal:attr=[placeholder="What needs to be done?"i]
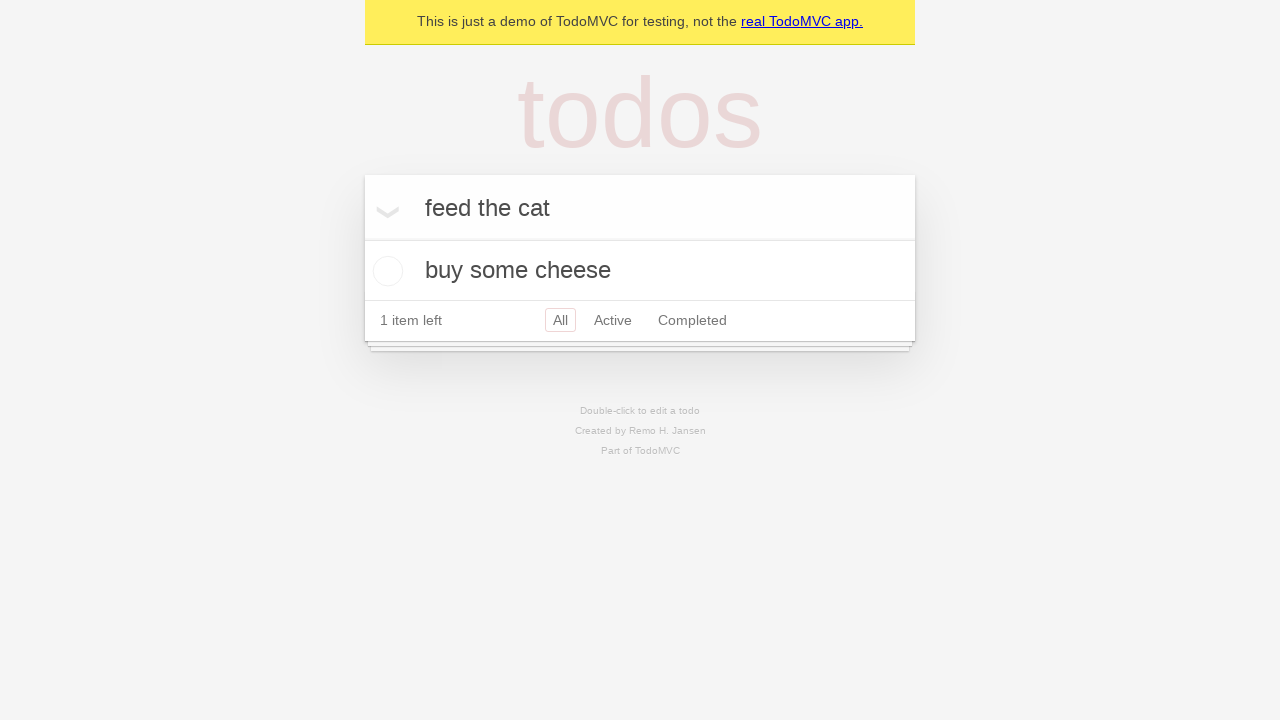

Pressed Enter to add second todo on internal:attr=[placeholder="What needs to be done?"i]
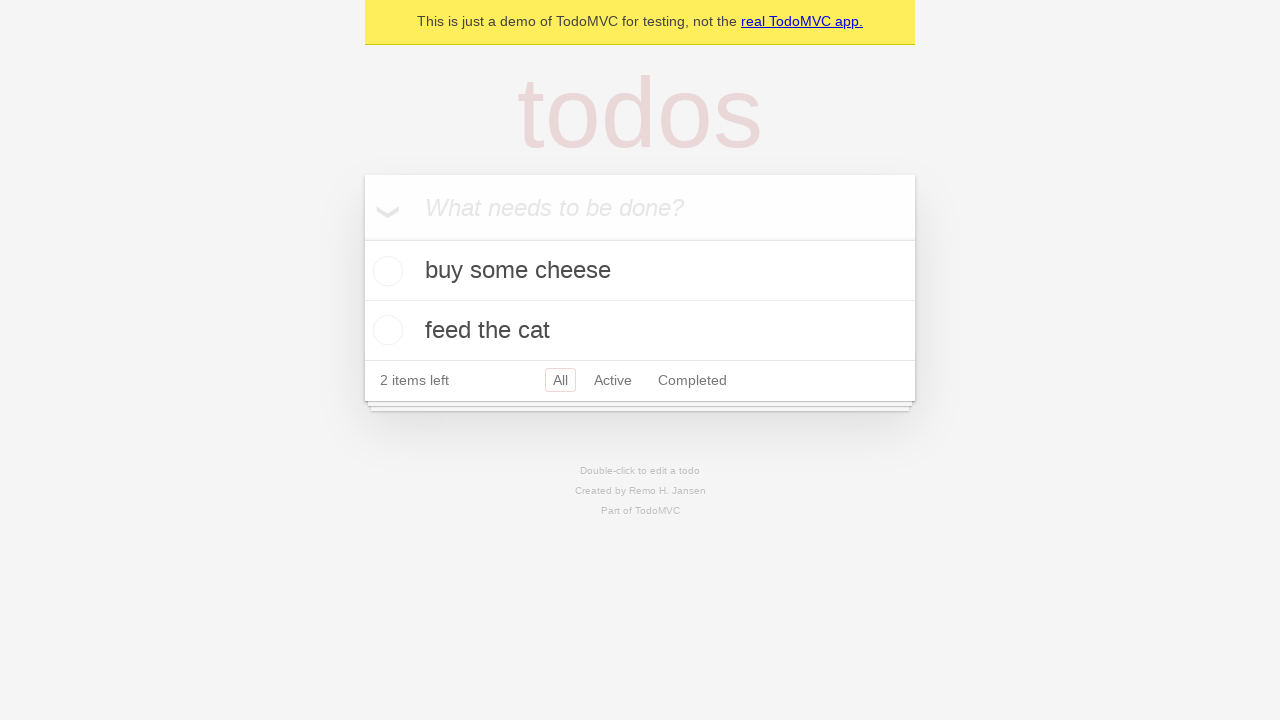

Filled todo input with 'book a doctors appointment' on internal:attr=[placeholder="What needs to be done?"i]
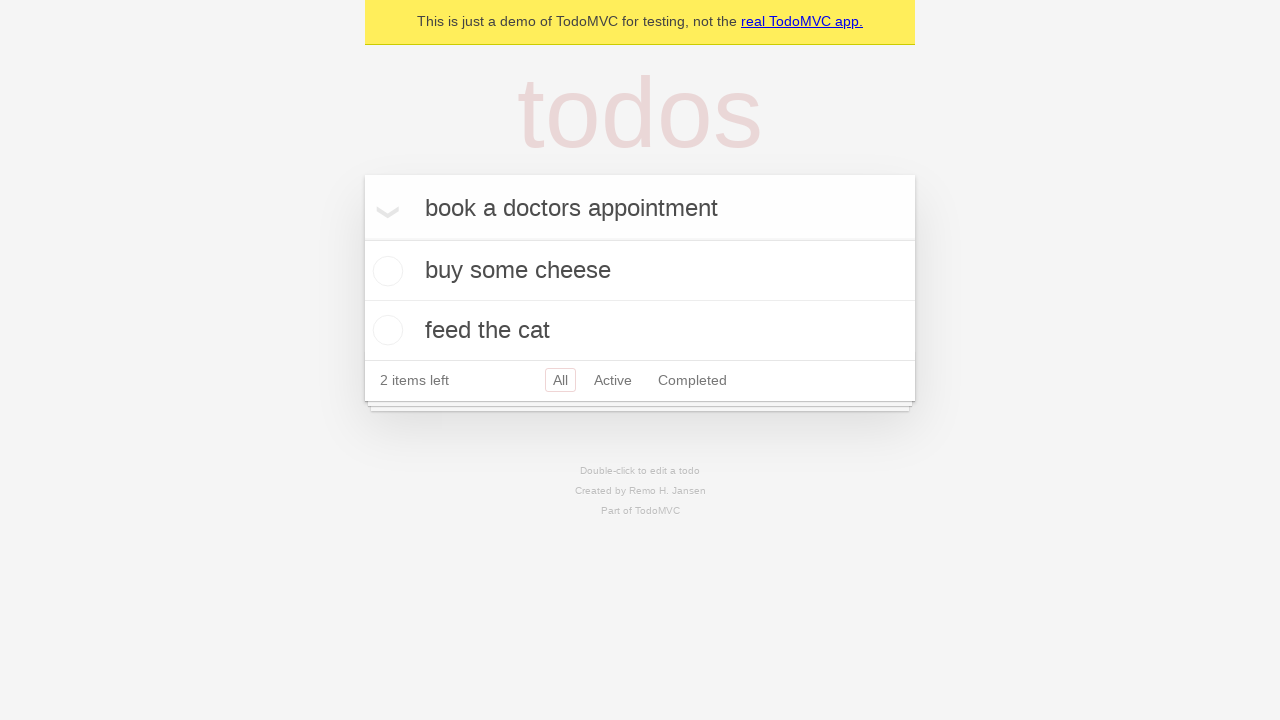

Pressed Enter to add third todo on internal:attr=[placeholder="What needs to be done?"i]
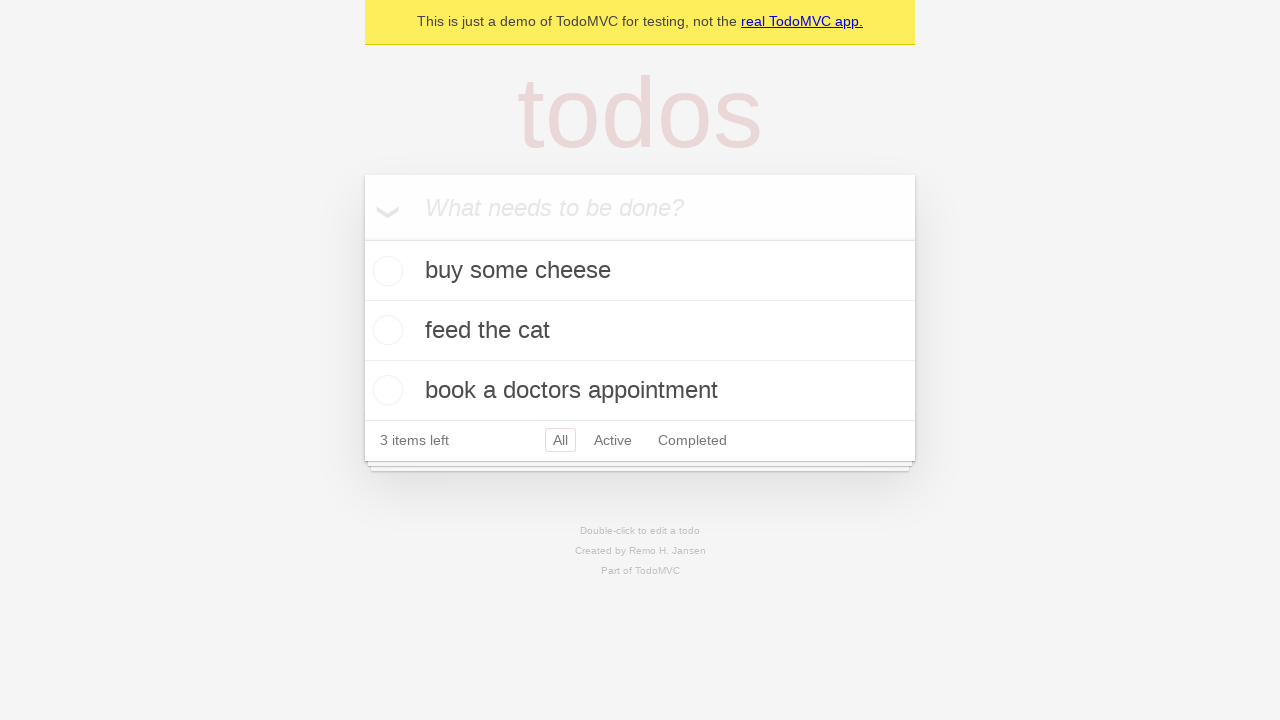

Checked the second todo item (feed the cat) at (385, 330) on internal:testid=[data-testid="todo-item"s] >> nth=1 >> internal:role=checkbox
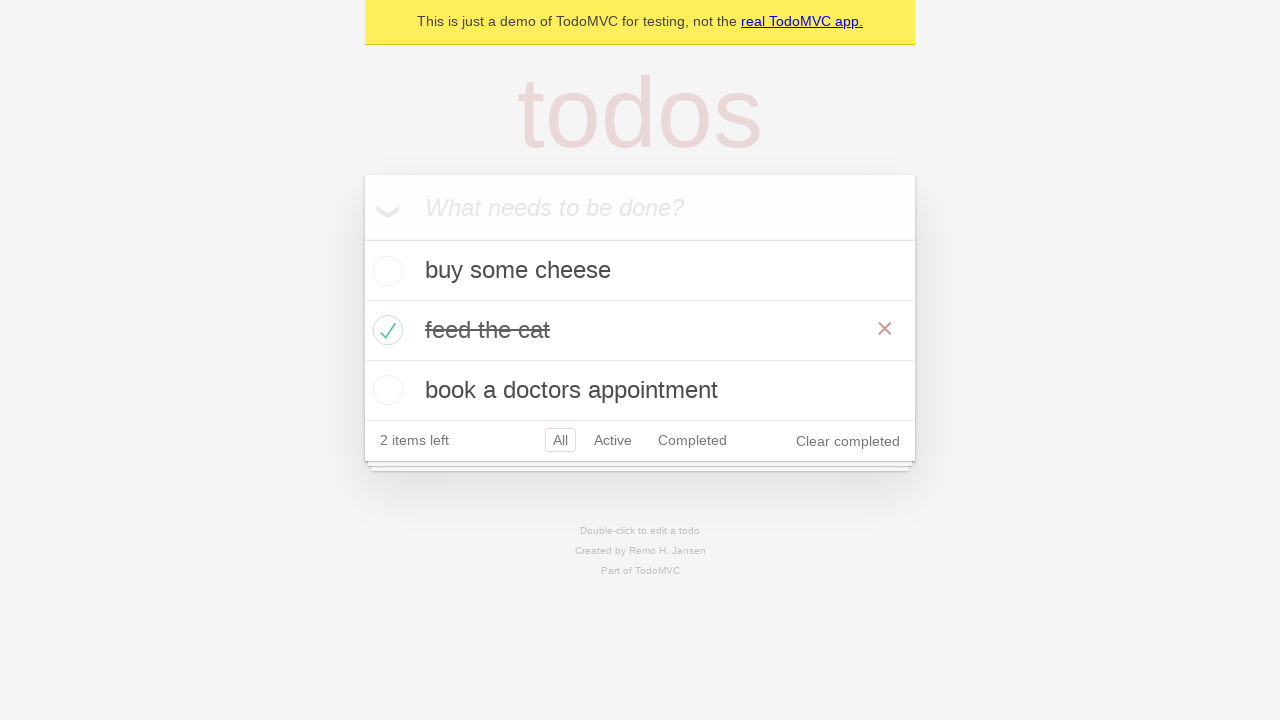

Clicked Active filter link to display uncompleted items only at (613, 440) on internal:role=link[name="Active"i]
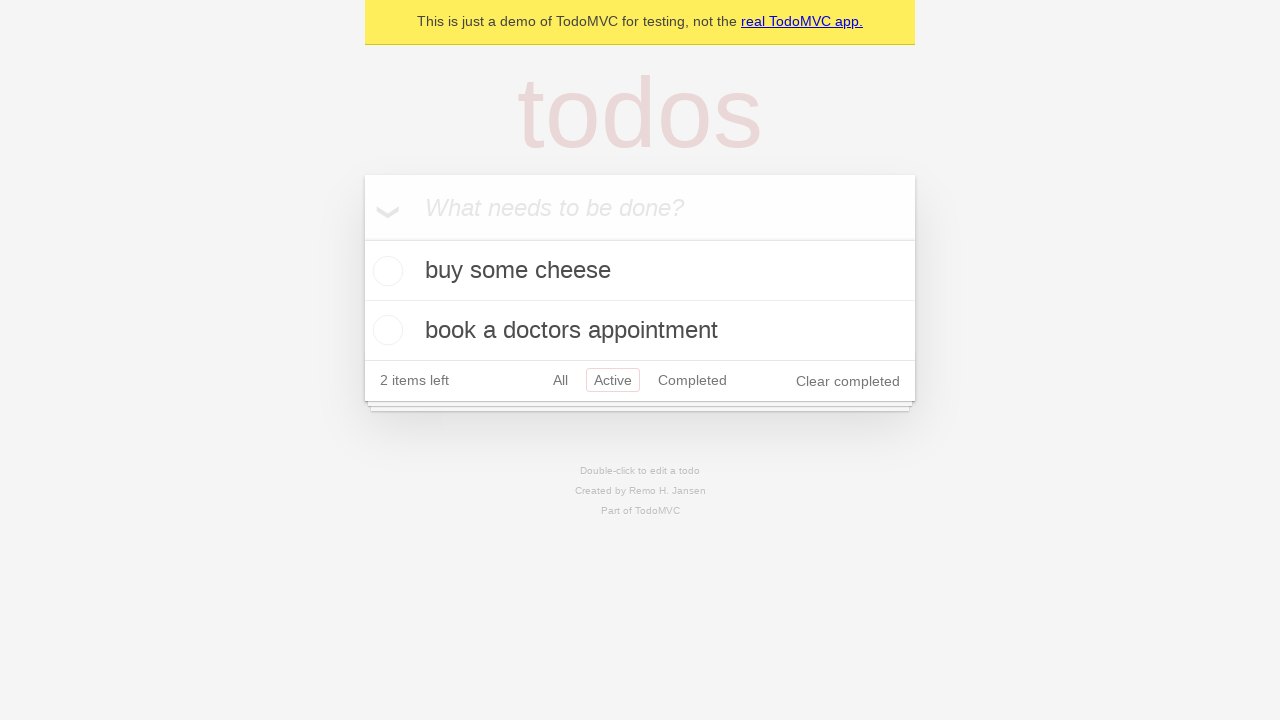

Waited for filtered todo items to load
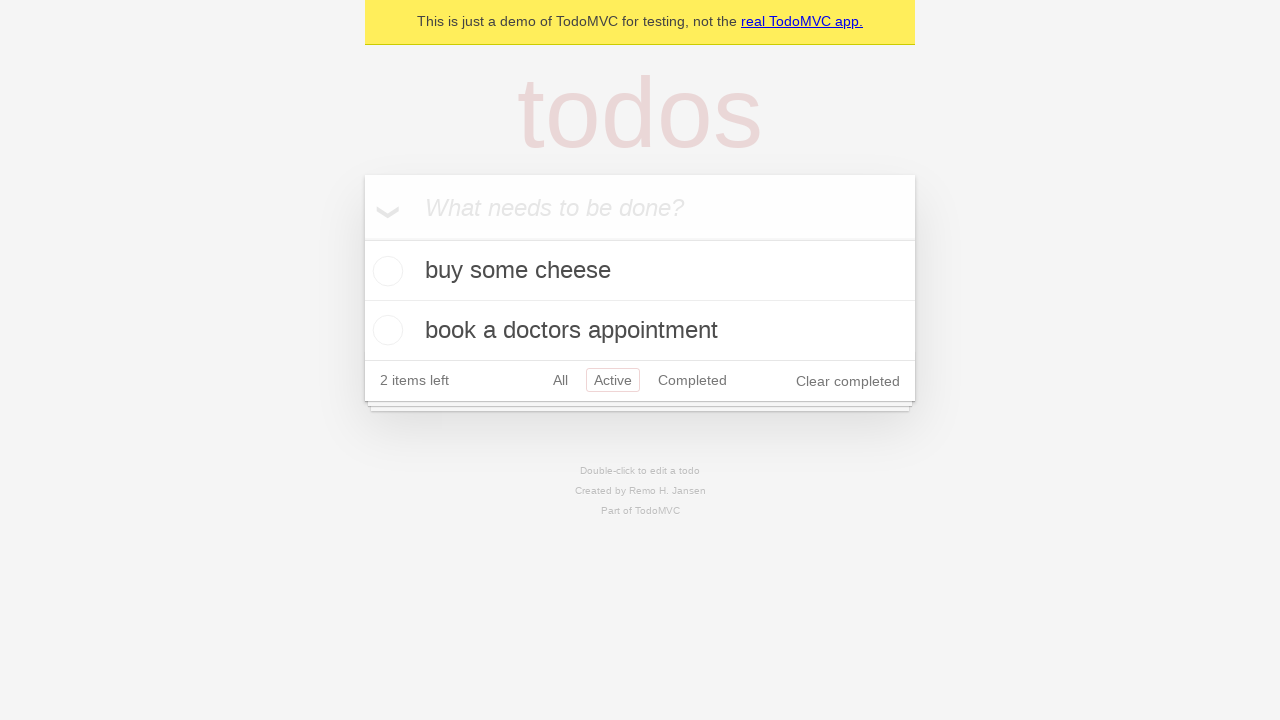

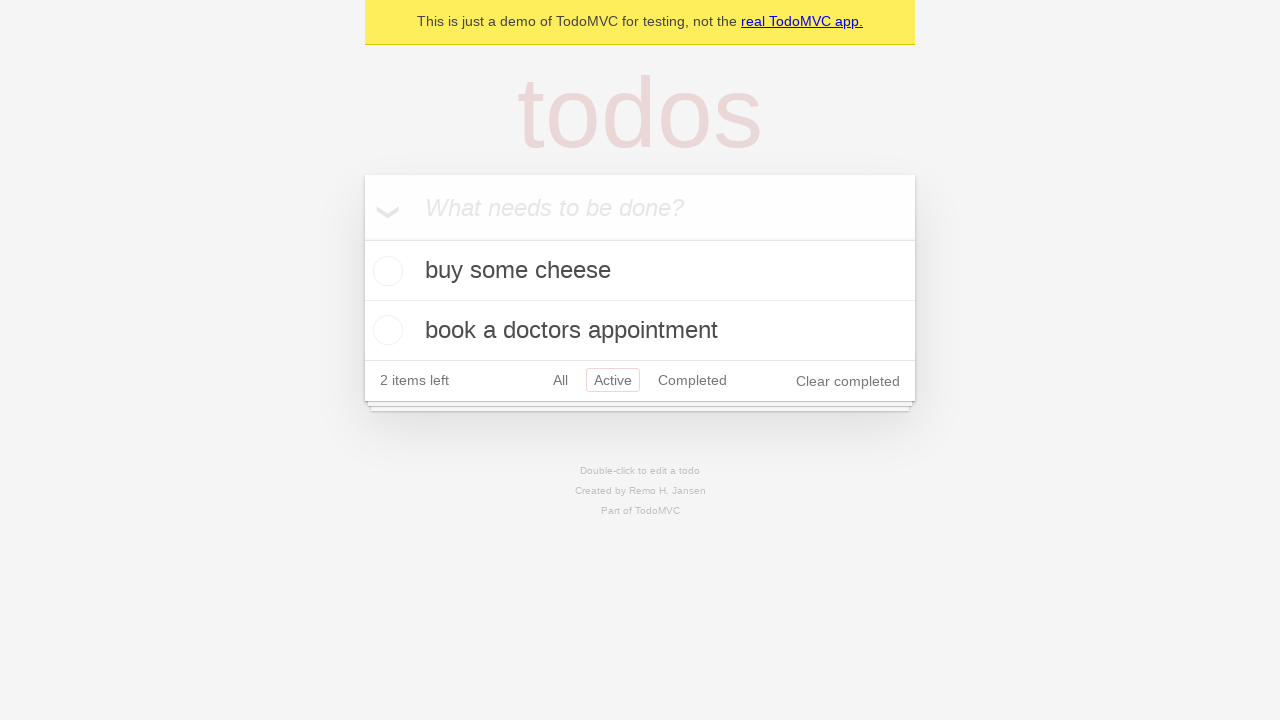